Tests drag and drop functionality by clicking and holding a draggable element, then releasing it onto a droppable target area on the jQuery UI demo page.

Starting URL: https://jqueryui.com/resources/demos/droppable/default.html

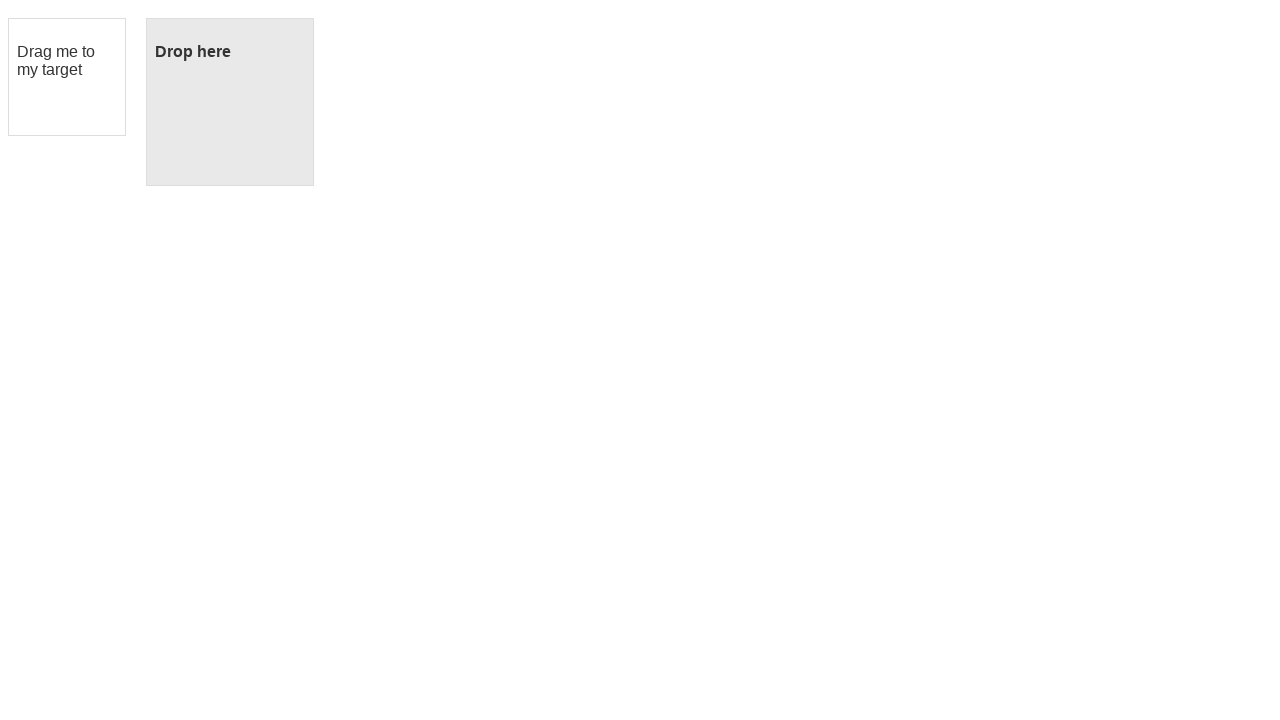

Located the draggable element
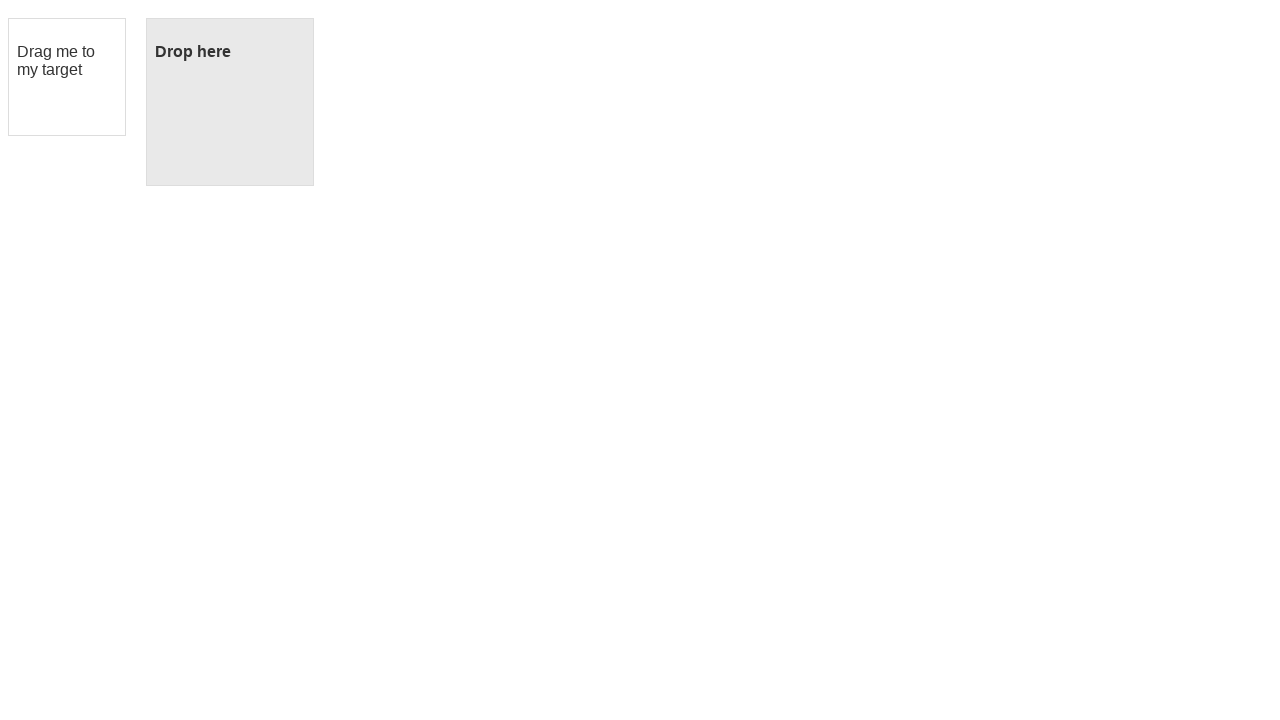

Located the droppable target element
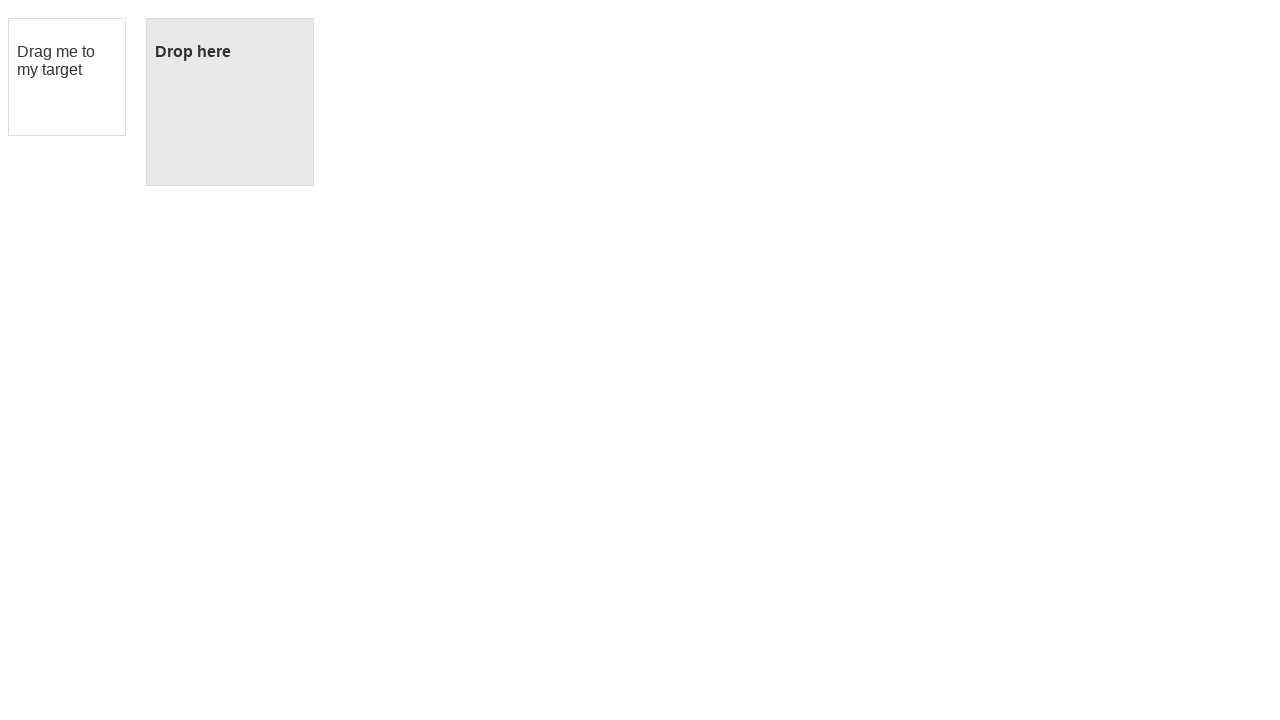

Retrieved bounding box of draggable element
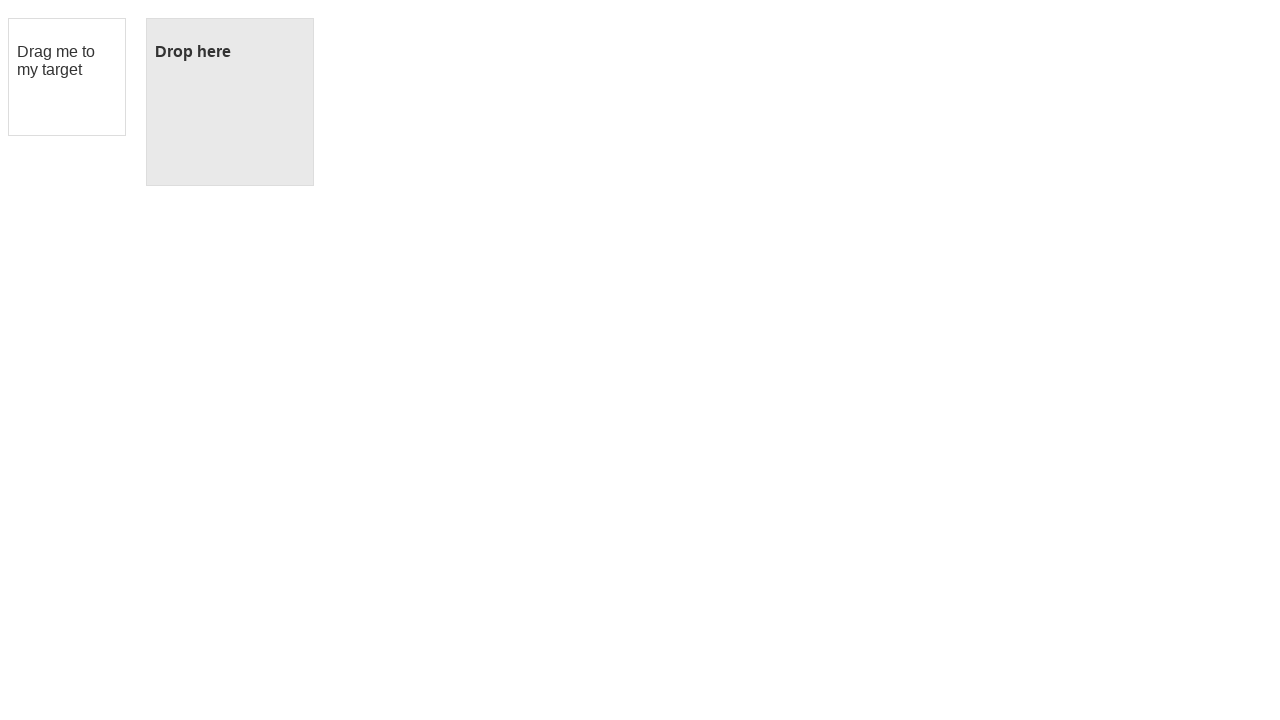

Retrieved bounding box of droppable target
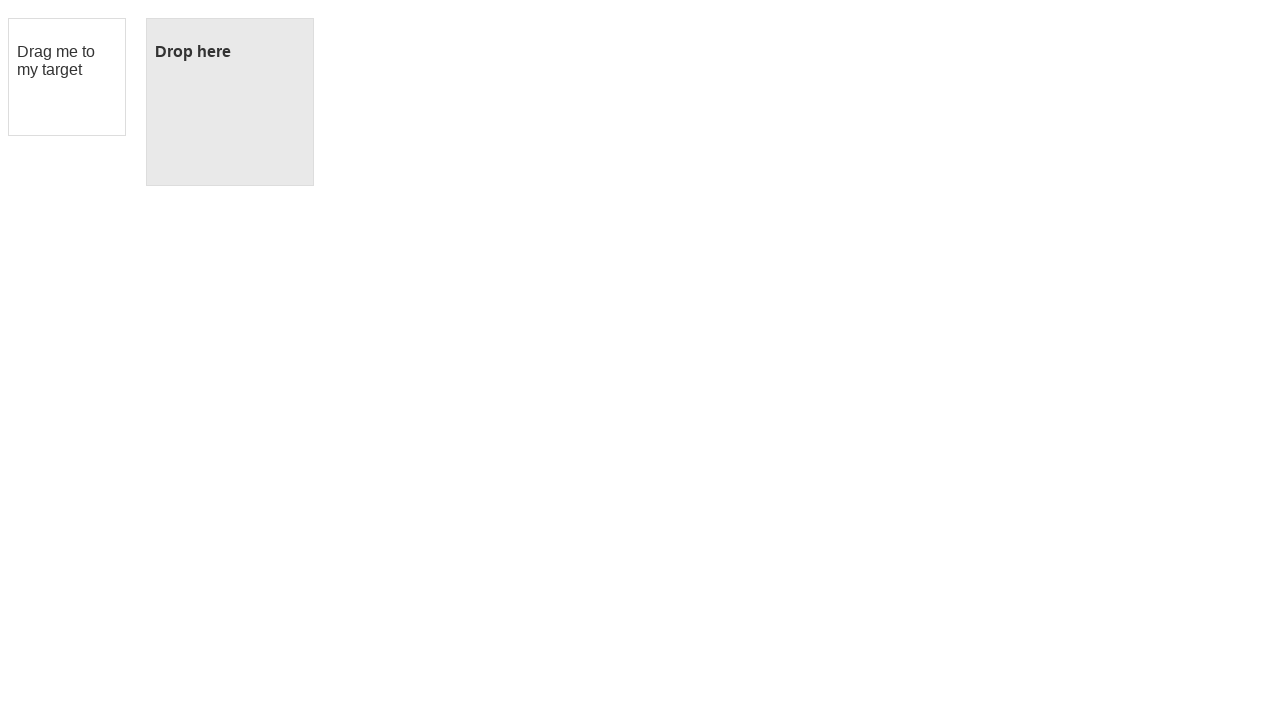

Moved mouse to center of draggable element at (67, 77)
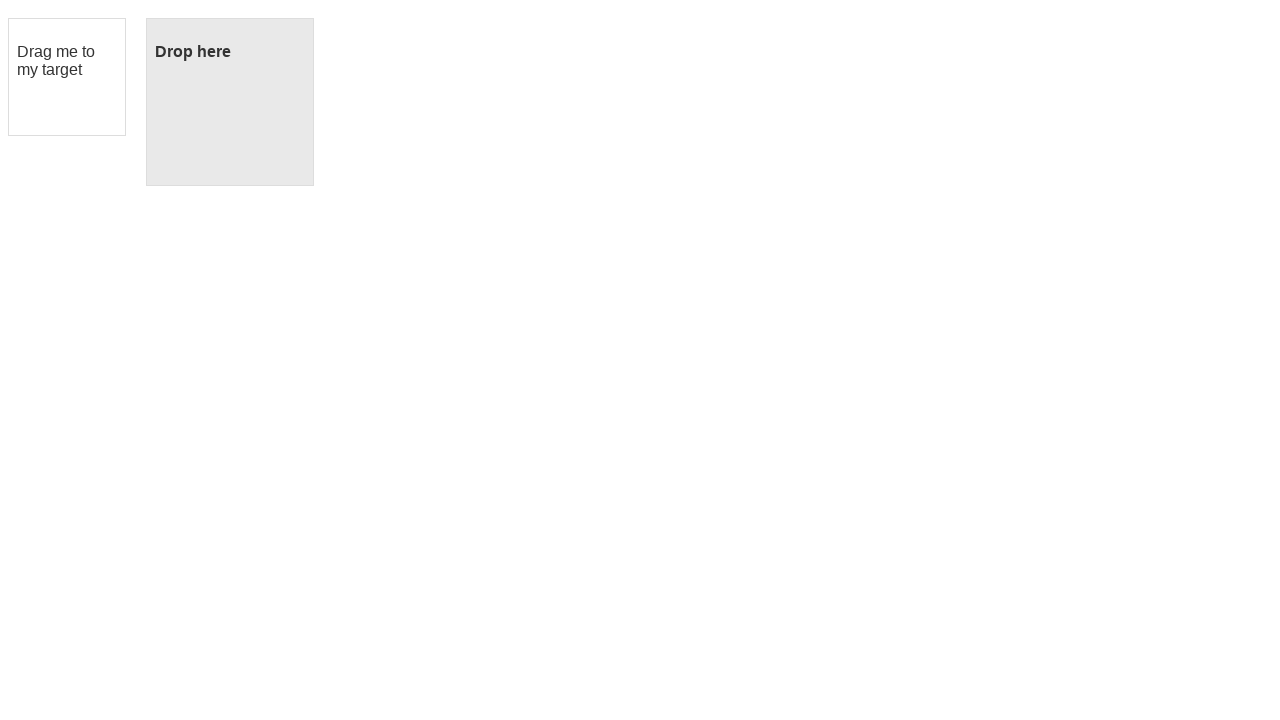

Pressed mouse button down on draggable element at (67, 77)
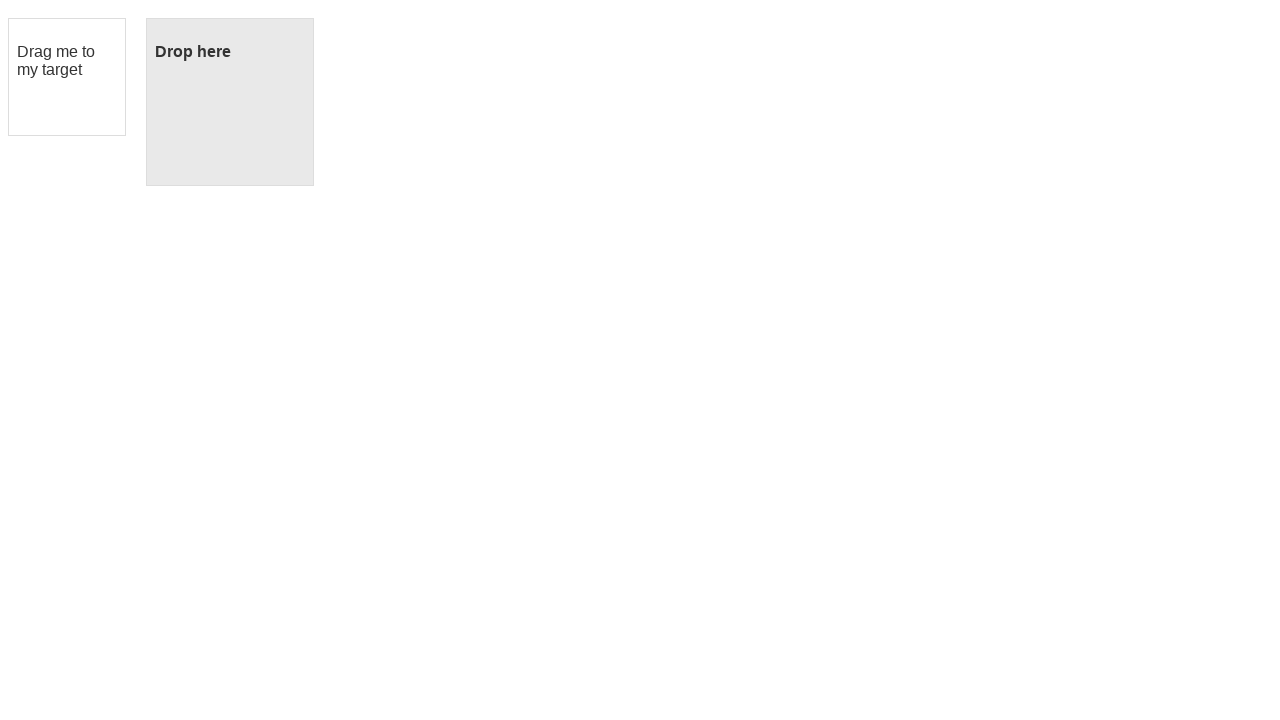

Moved mouse to center of droppable target while holding button at (230, 102)
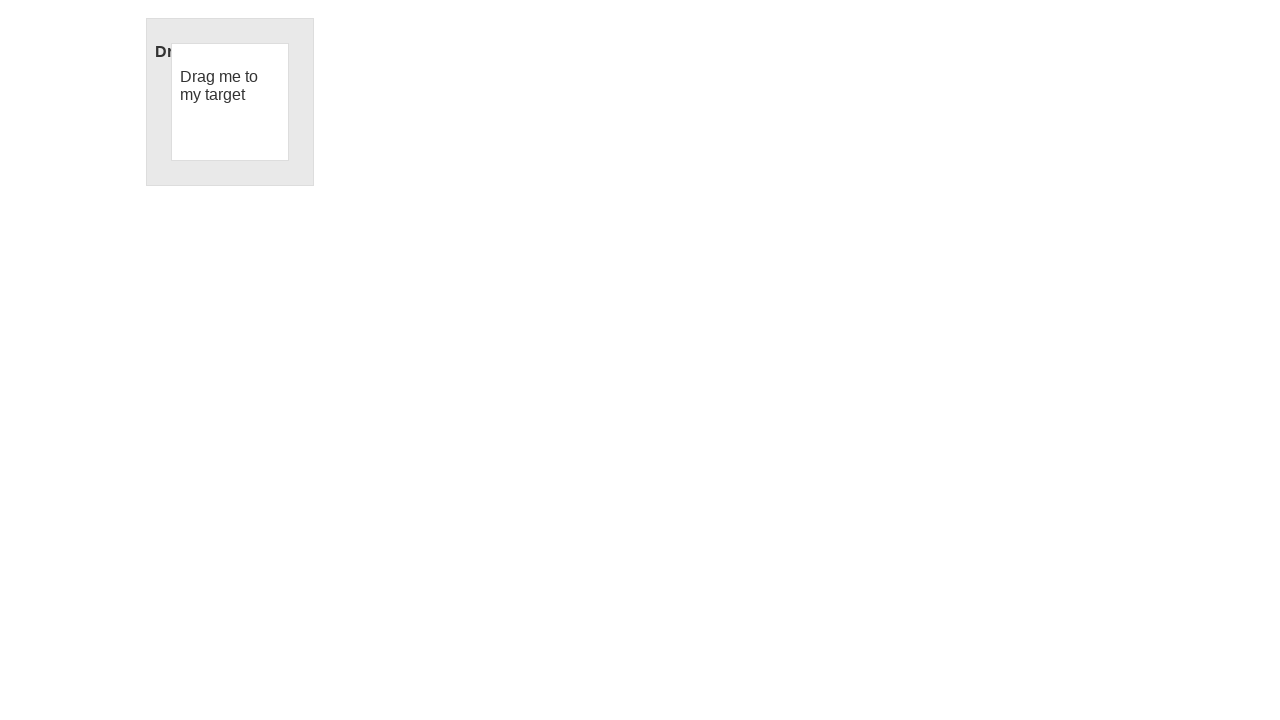

Released mouse button on droppable target, completing drag and drop at (230, 102)
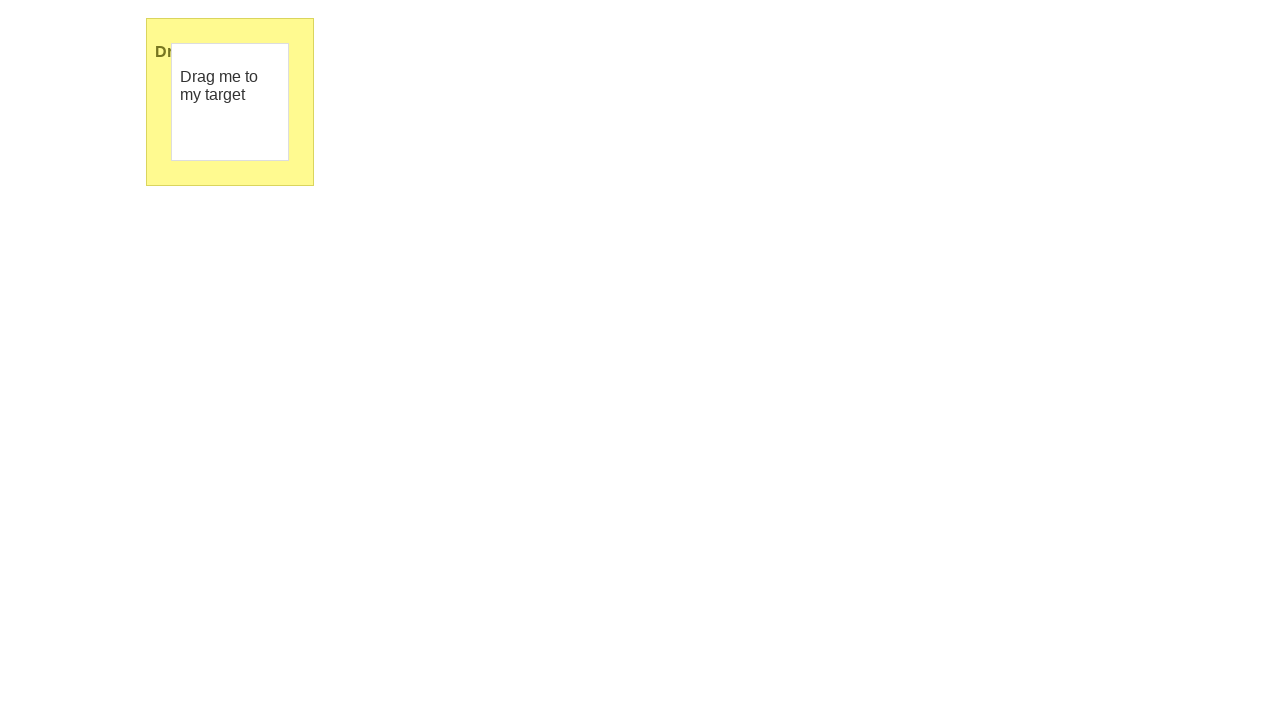

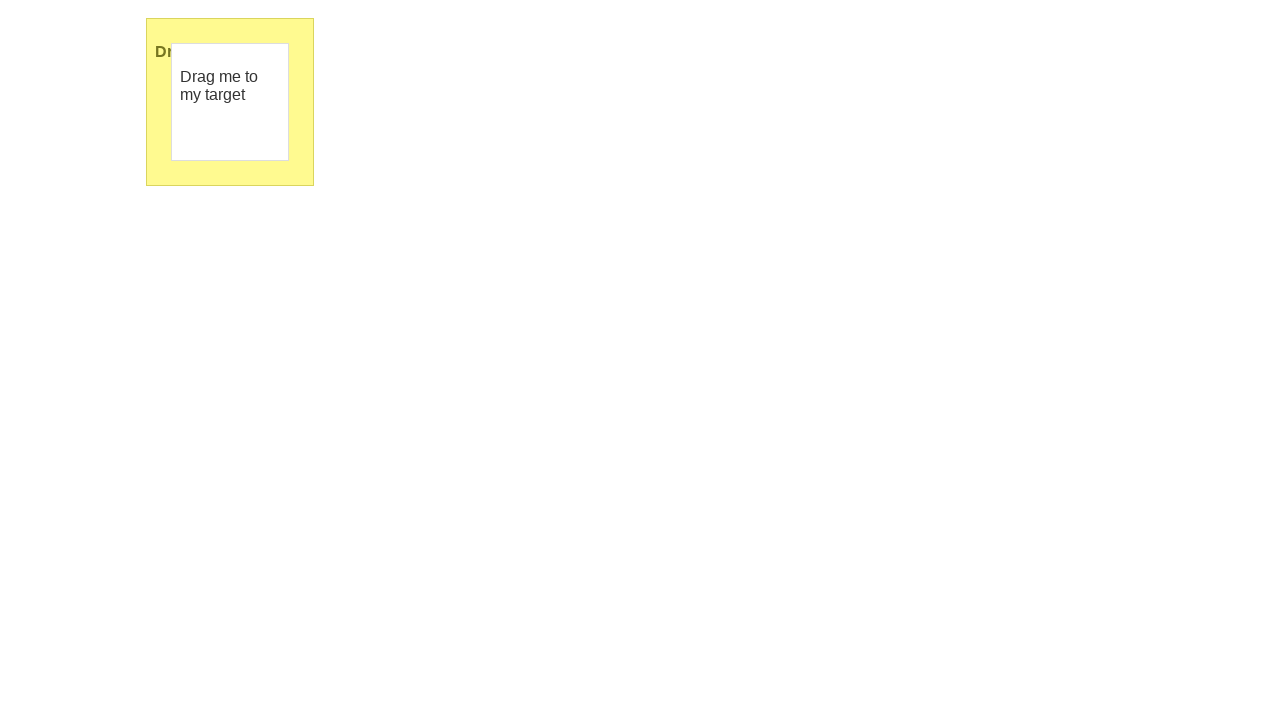